Navigates to the DailyPing application homepage and waits for the page to load completely.

Starting URL: https://app.dailyping.xyz/

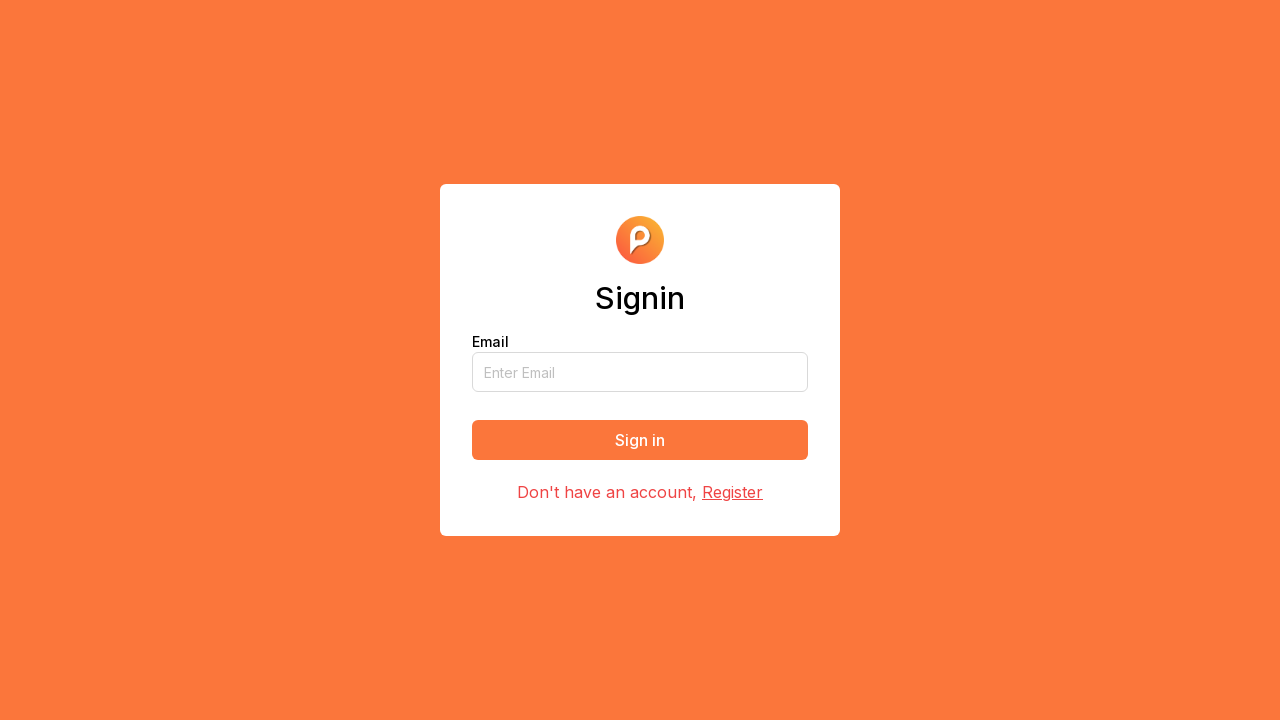

Navigated to DailyPing application homepage at https://app.dailyping.xyz/
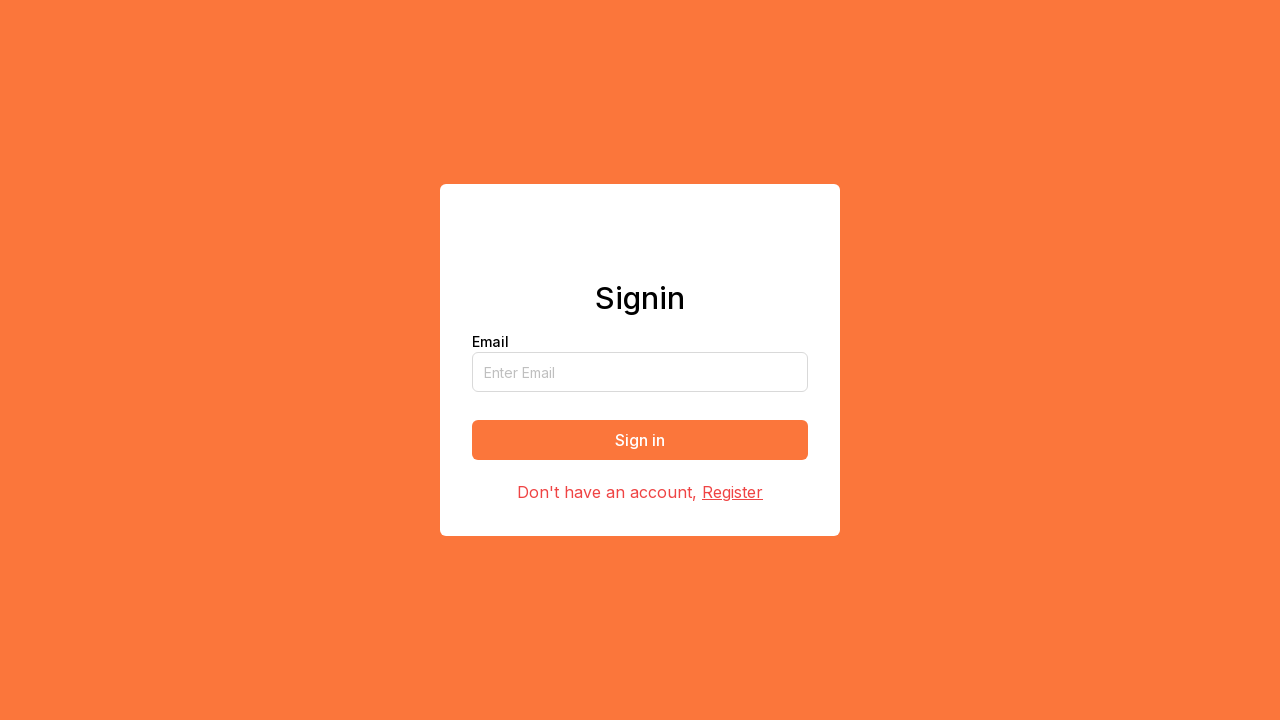

Page reached networkidle state indicating complete load
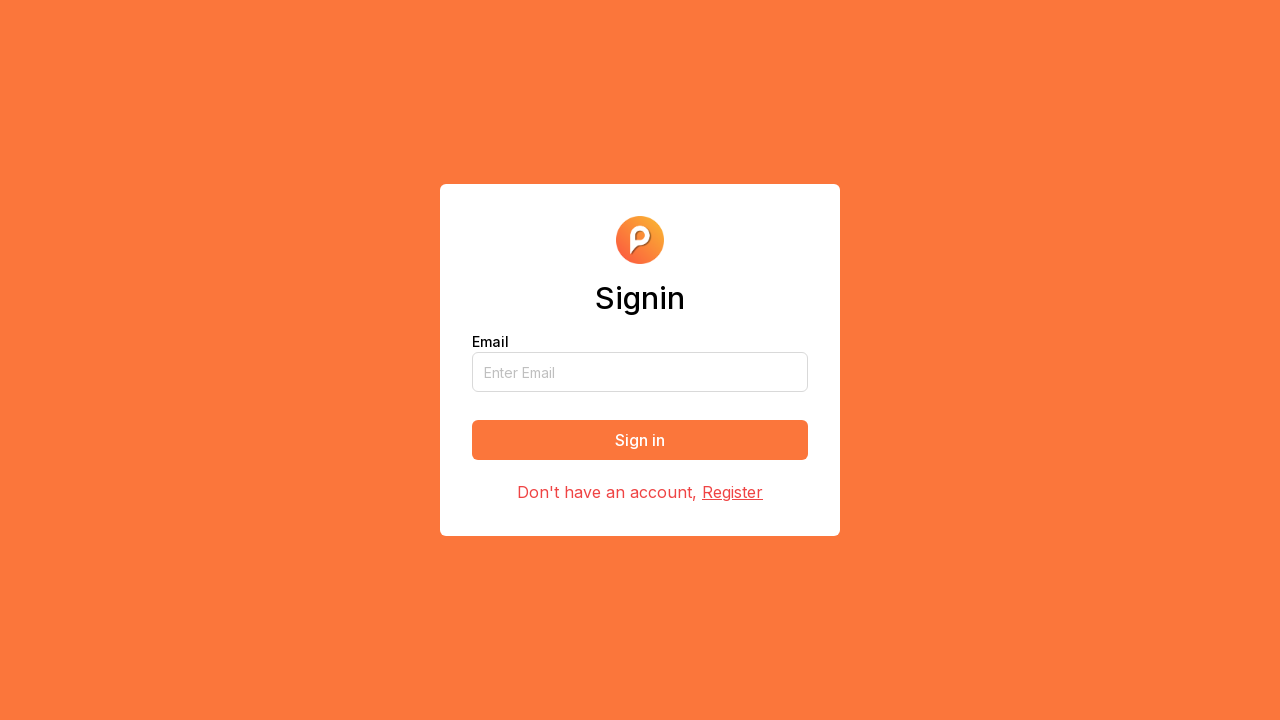

Body element found, page content is present
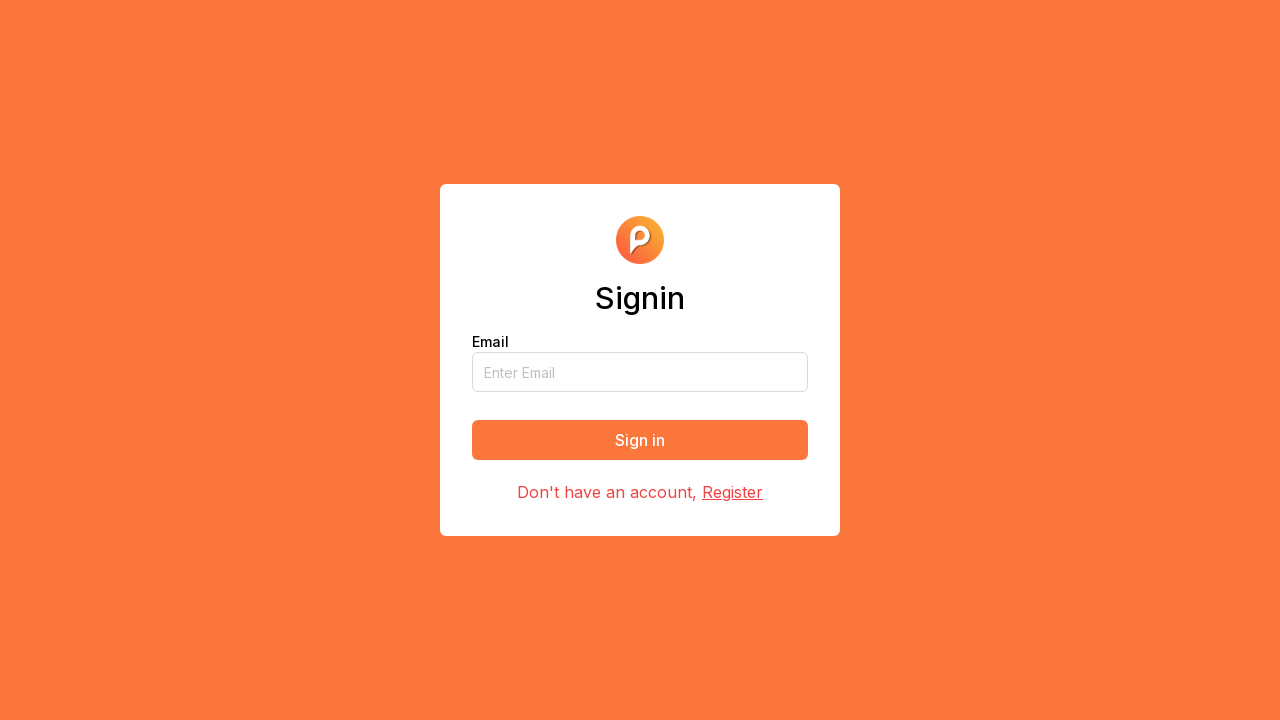

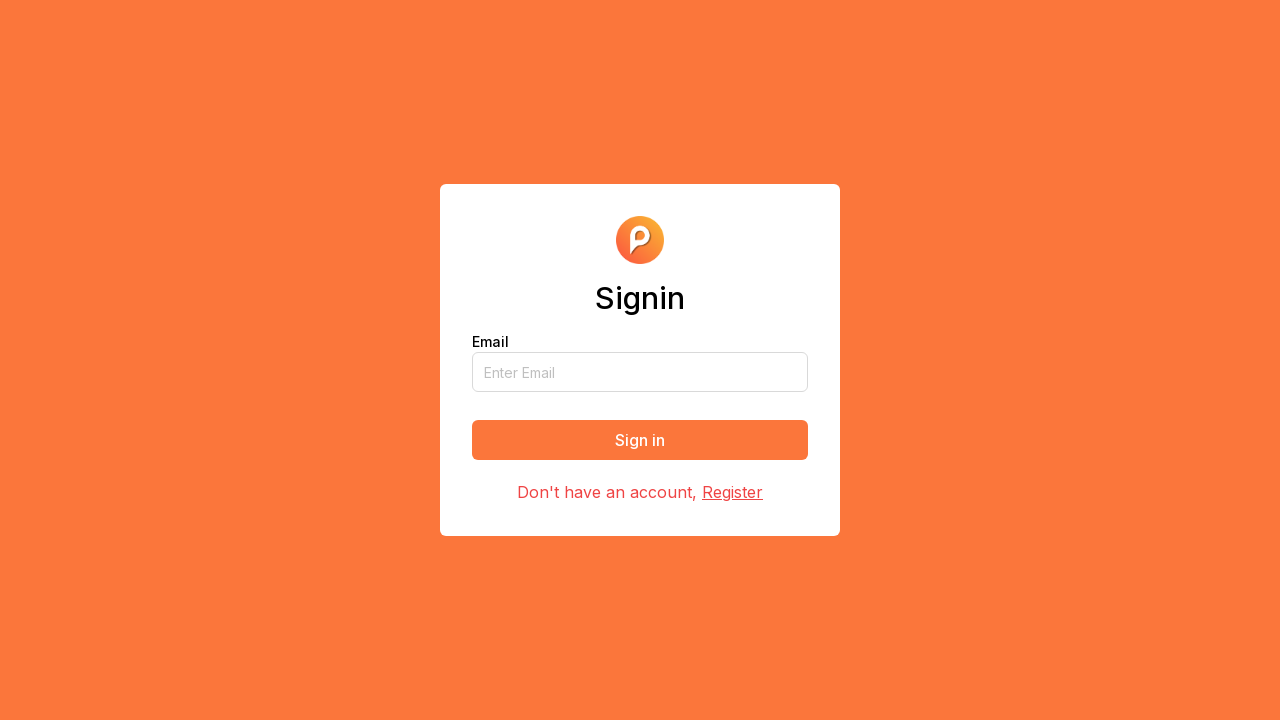